Tests drag and drop functionality by dragging column A onto column B on a demo page

Starting URL: https://the-internet.herokuapp.com/drag_and_drop

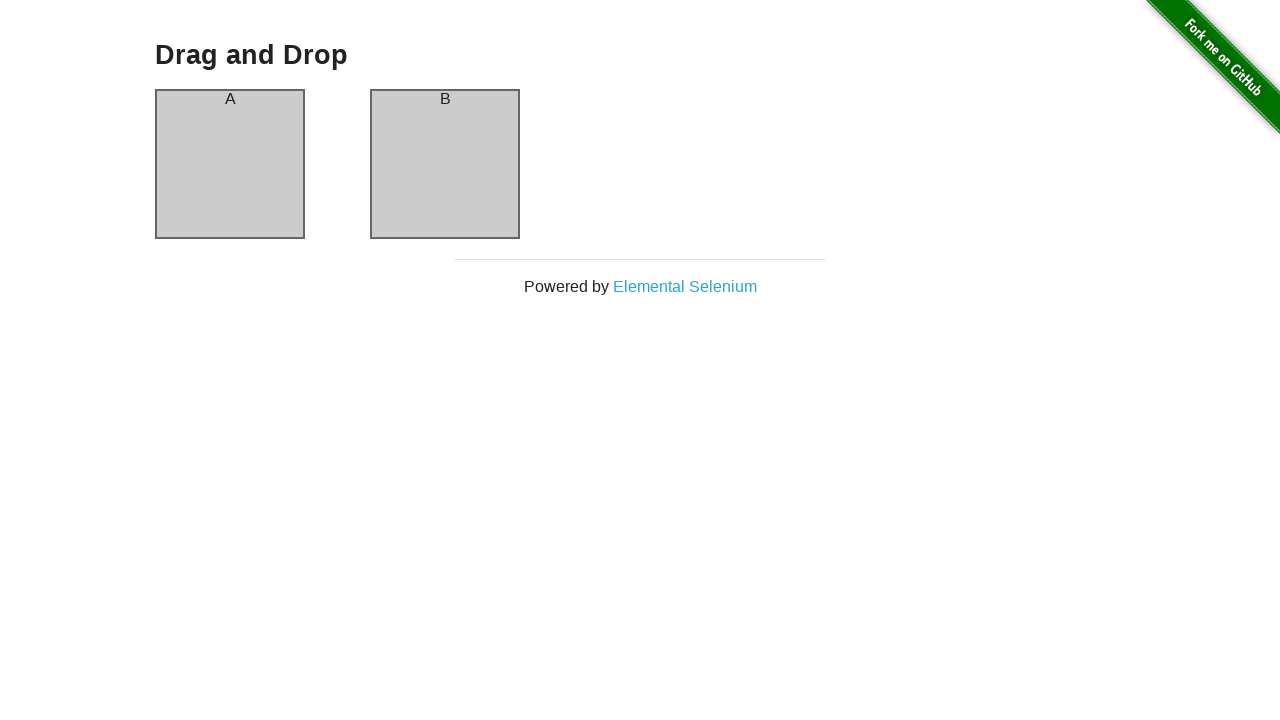

Located column A source element
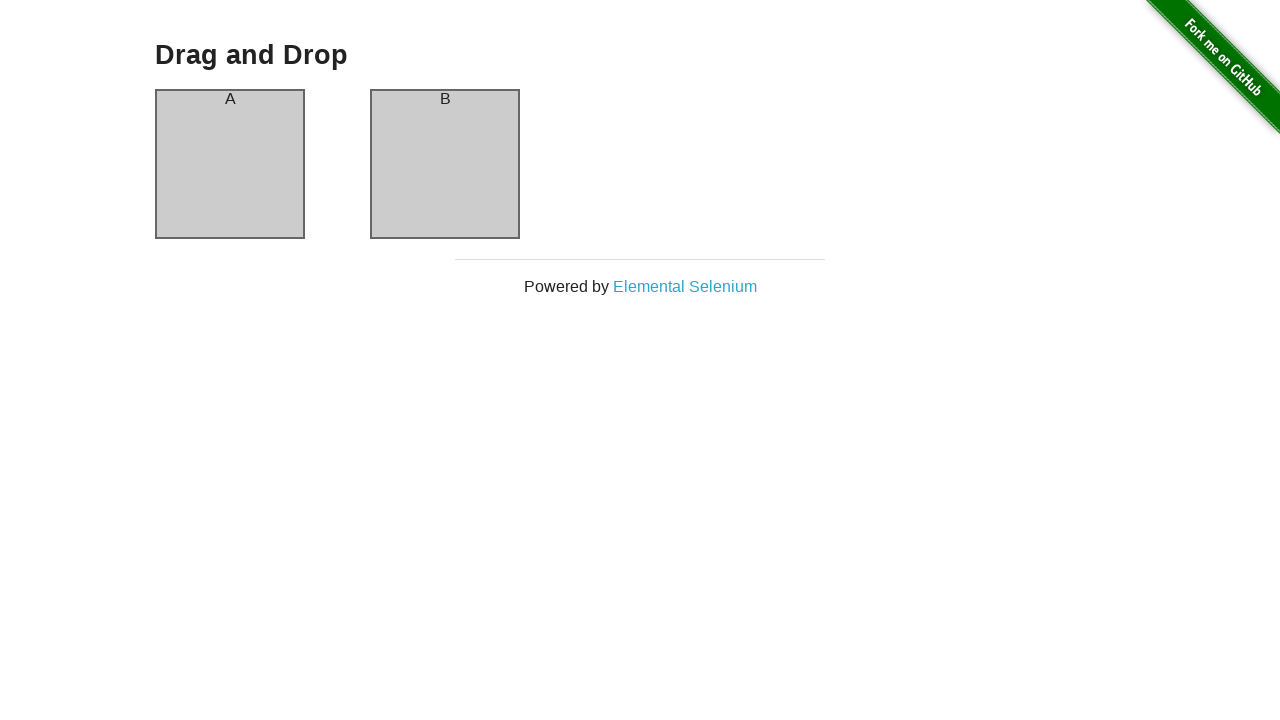

Located column B target element
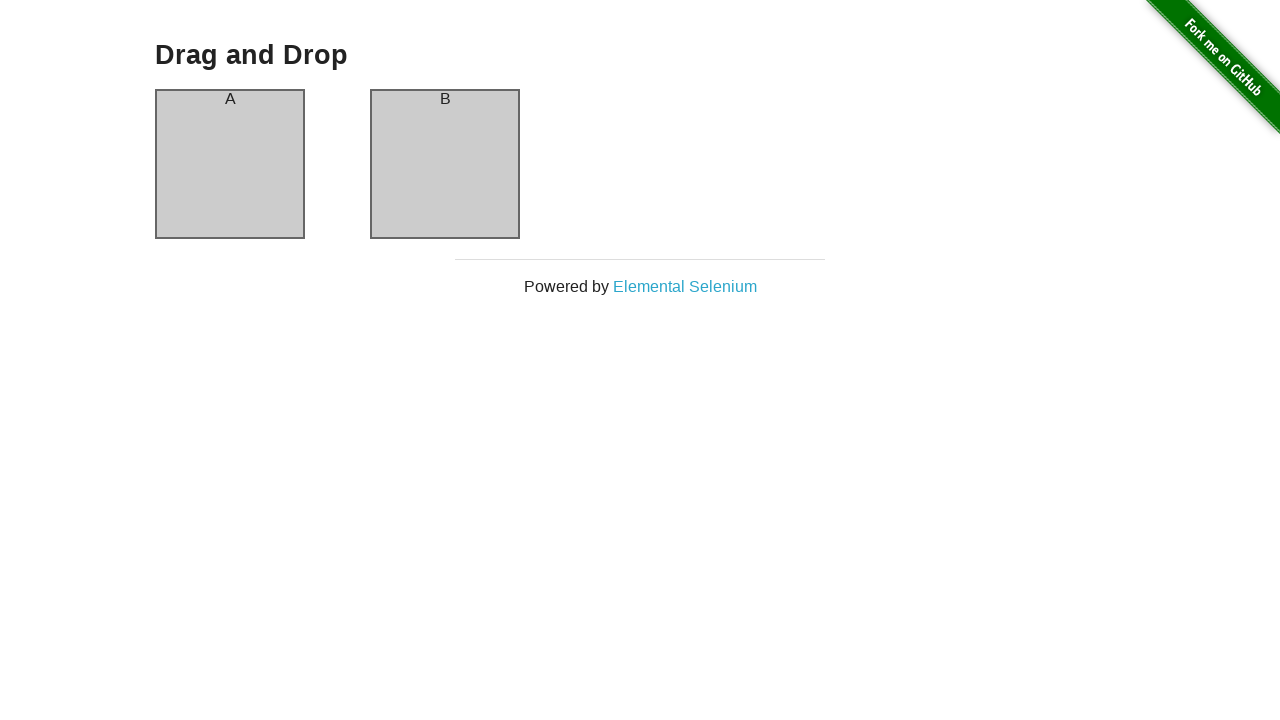

Dragged column A onto column B at (445, 164)
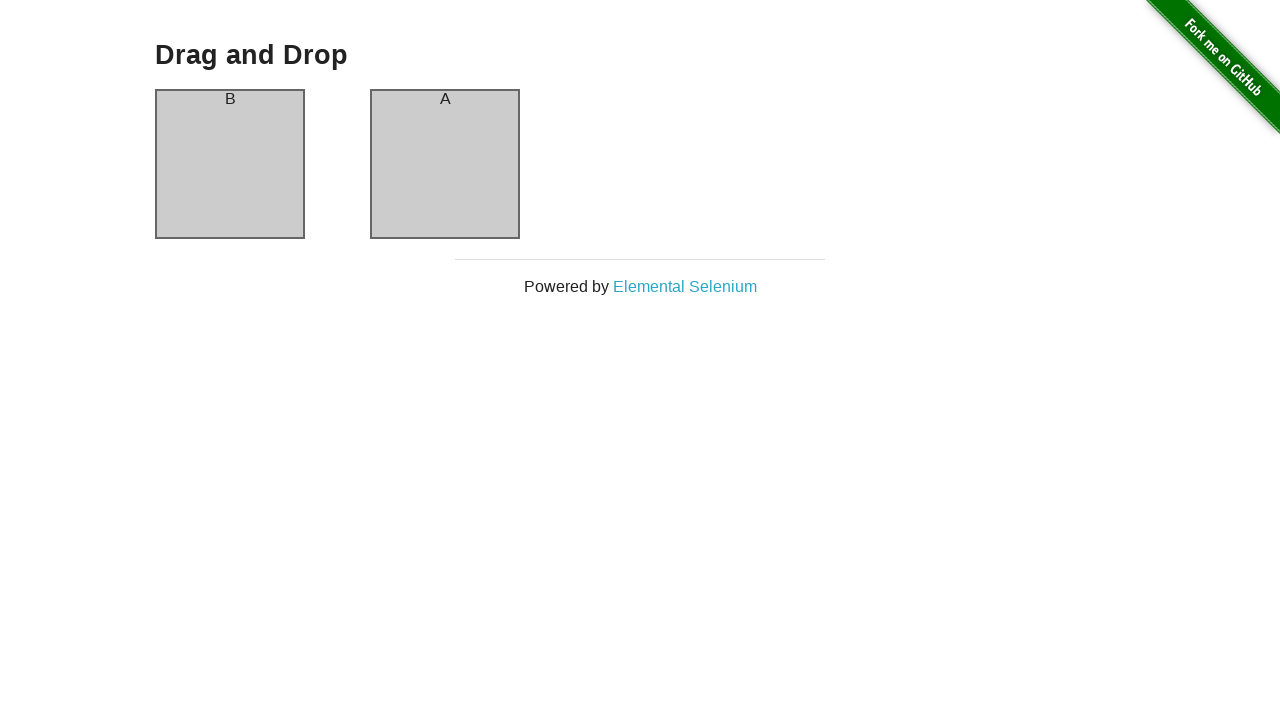

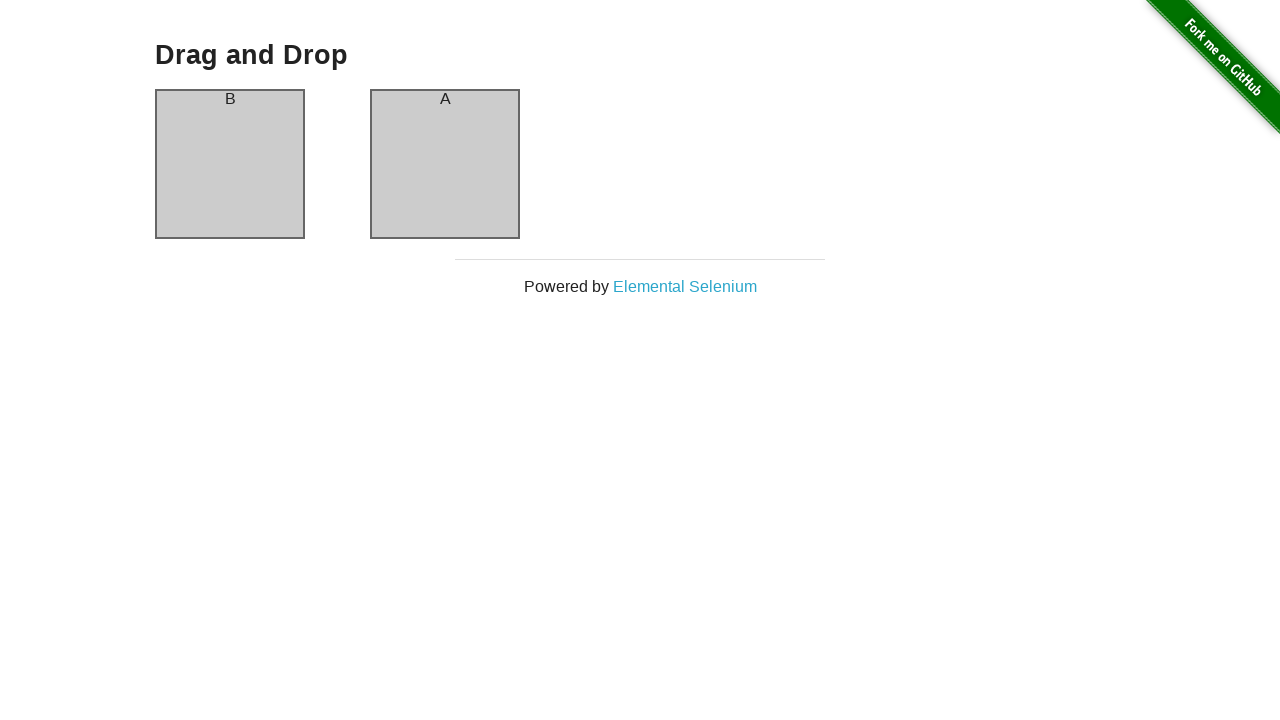